Tests the add and remove element functionality by clicking the Add Element button to create elements and then clicking Delete to remove them

Starting URL: http://the-internet.herokuapp.com/add_remove_elements/

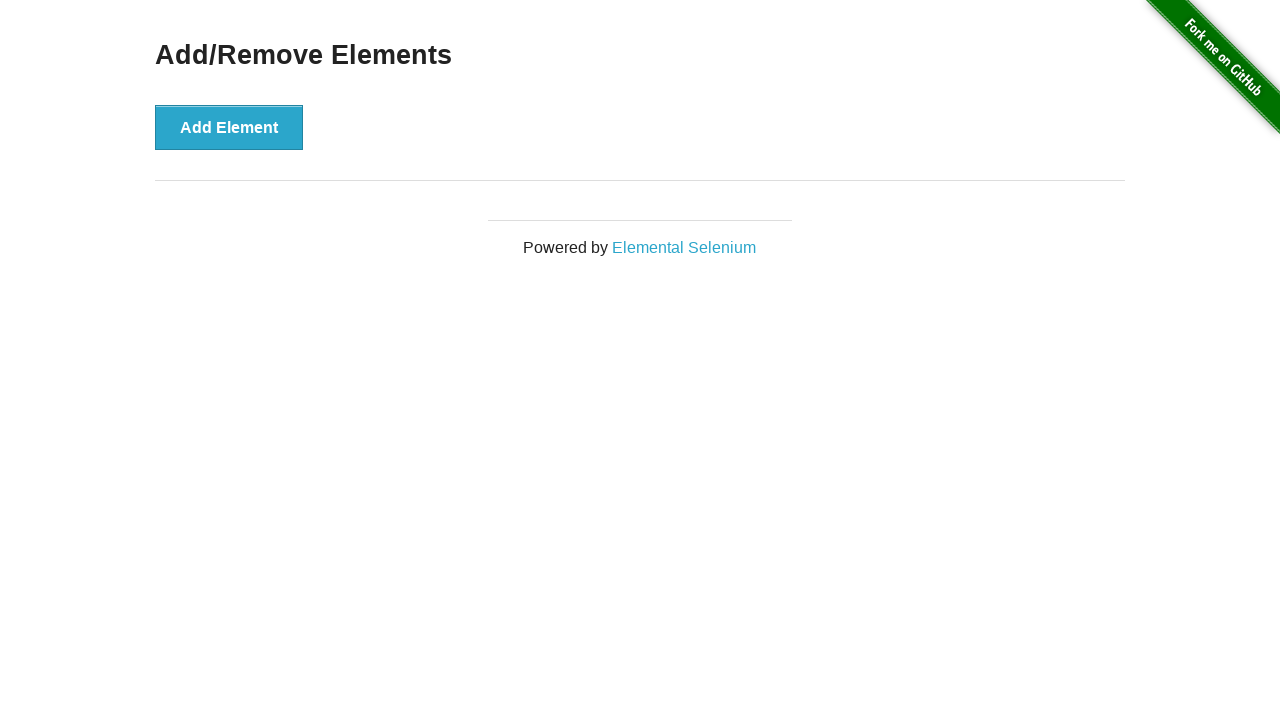

Clicked Add Element button to create first element at (229, 127) on button:has-text('Add Element')
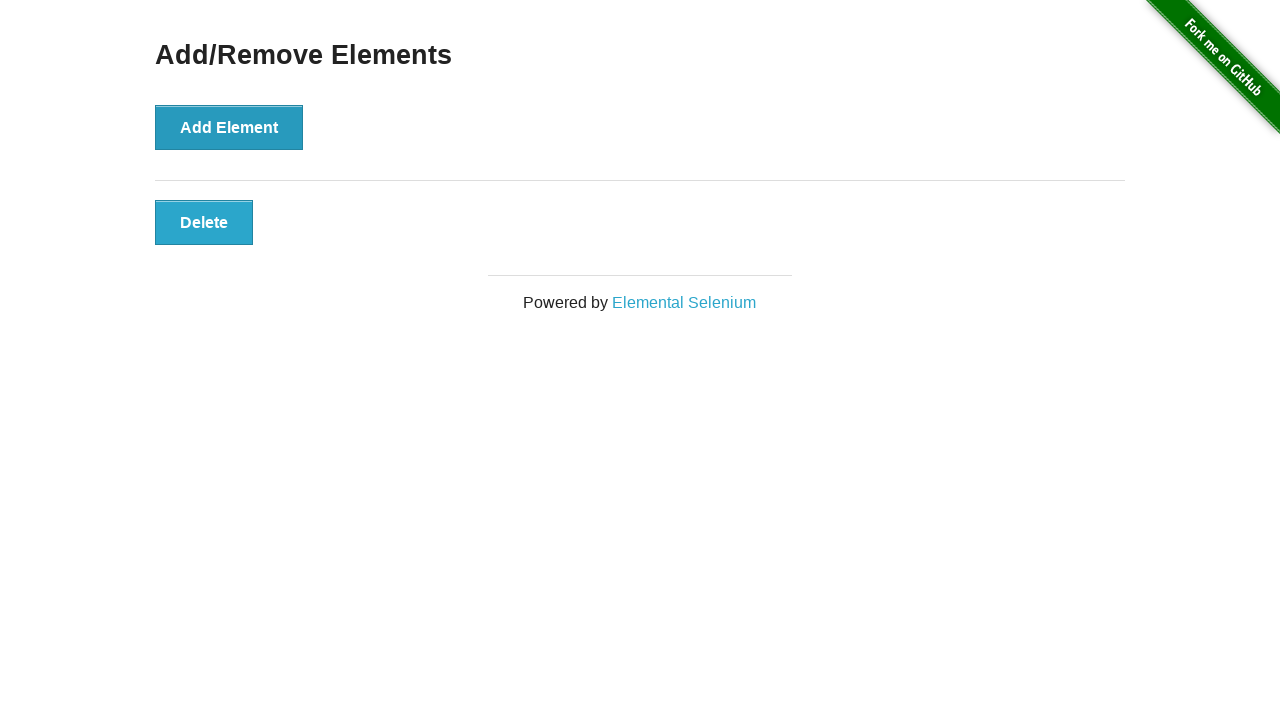

Clicked Delete button to remove first element at (204, 222) on button:has-text('Delete')
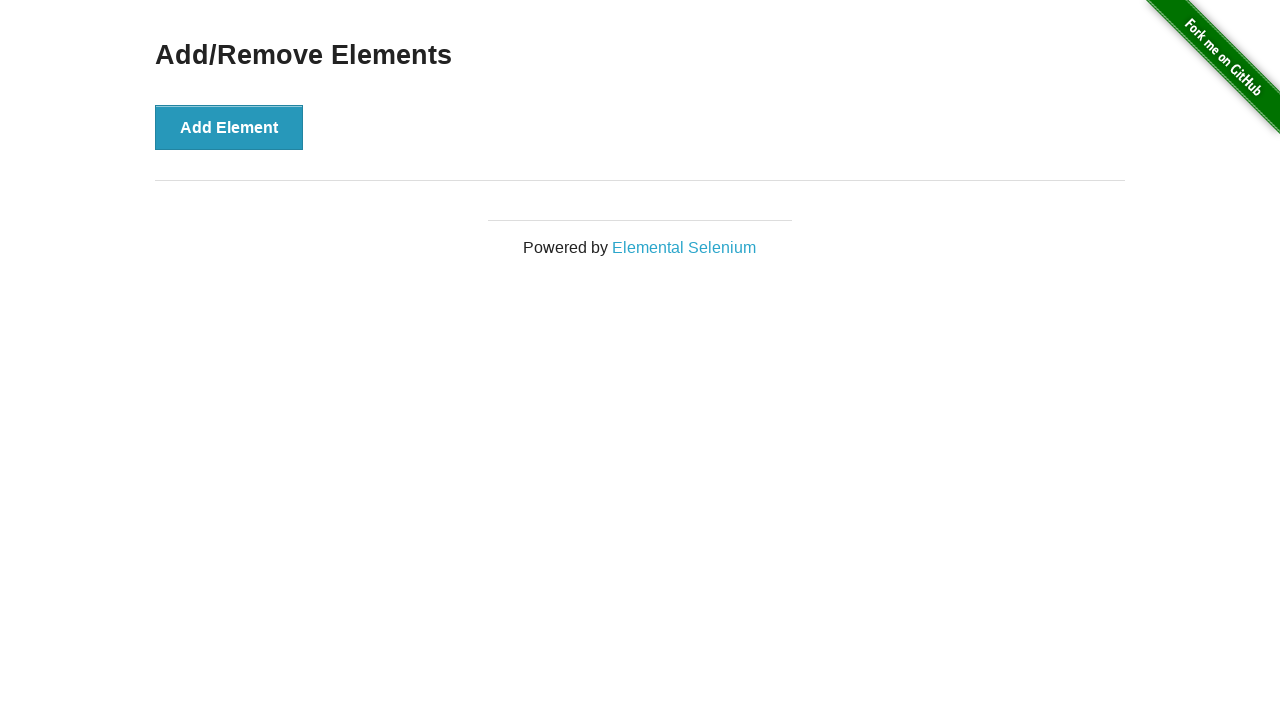

Clicked Add Element button to create second element at (229, 127) on button:has-text('Add Element')
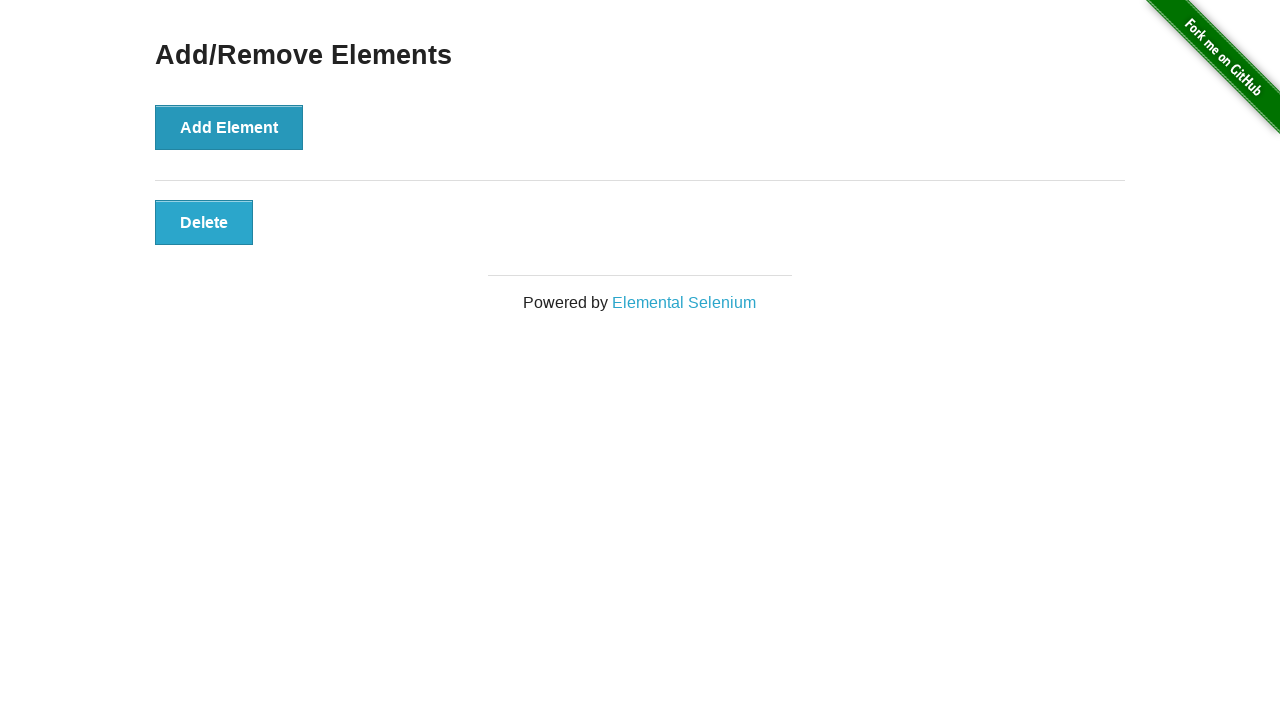

Clicked Delete button to remove second element at (204, 222) on button:has-text('Delete')
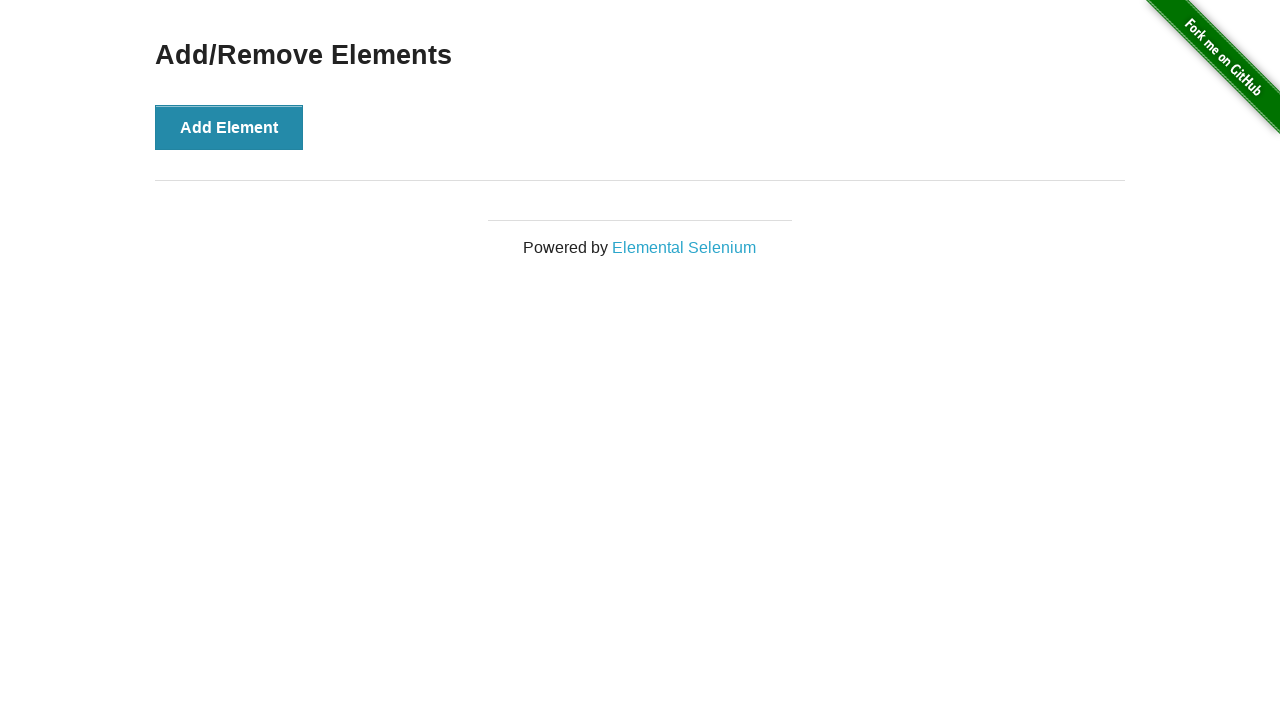

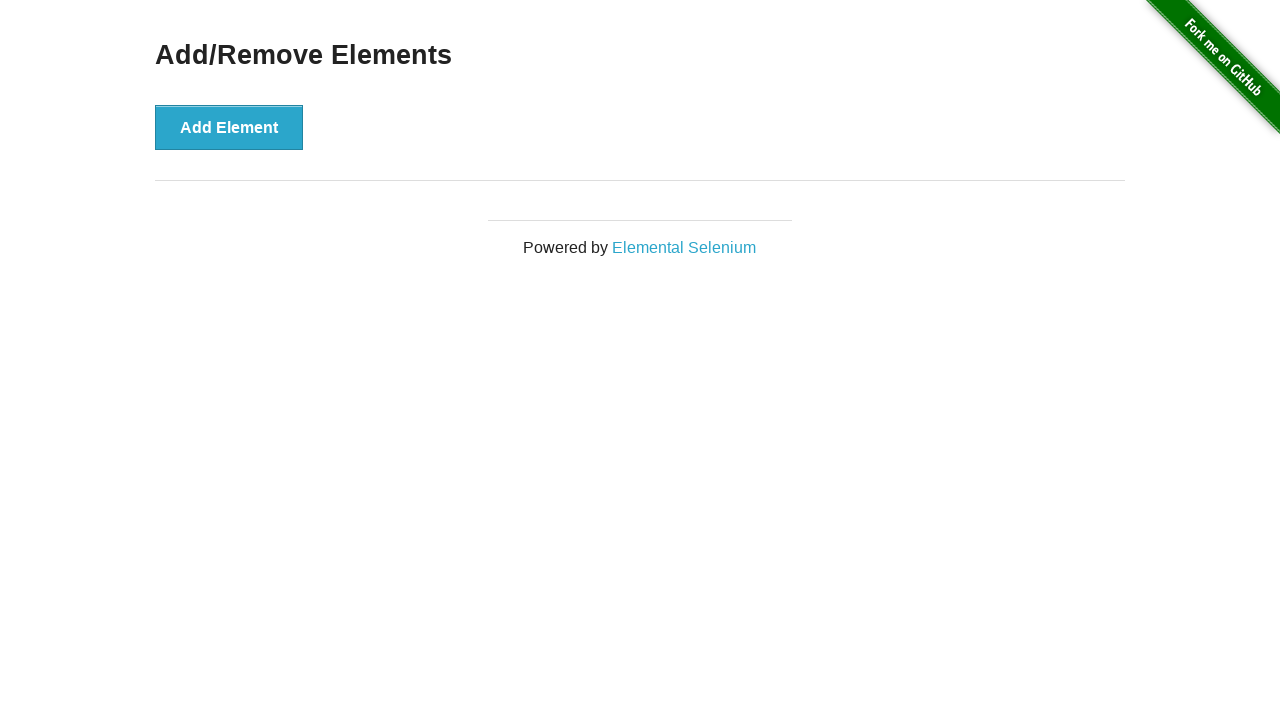